Tests right-click (context click) functionality on an image element on a popup menu sample page, demonstrating mouse interaction actions.

Starting URL: http://deluxe-menu.com/popup-mode-sample.html

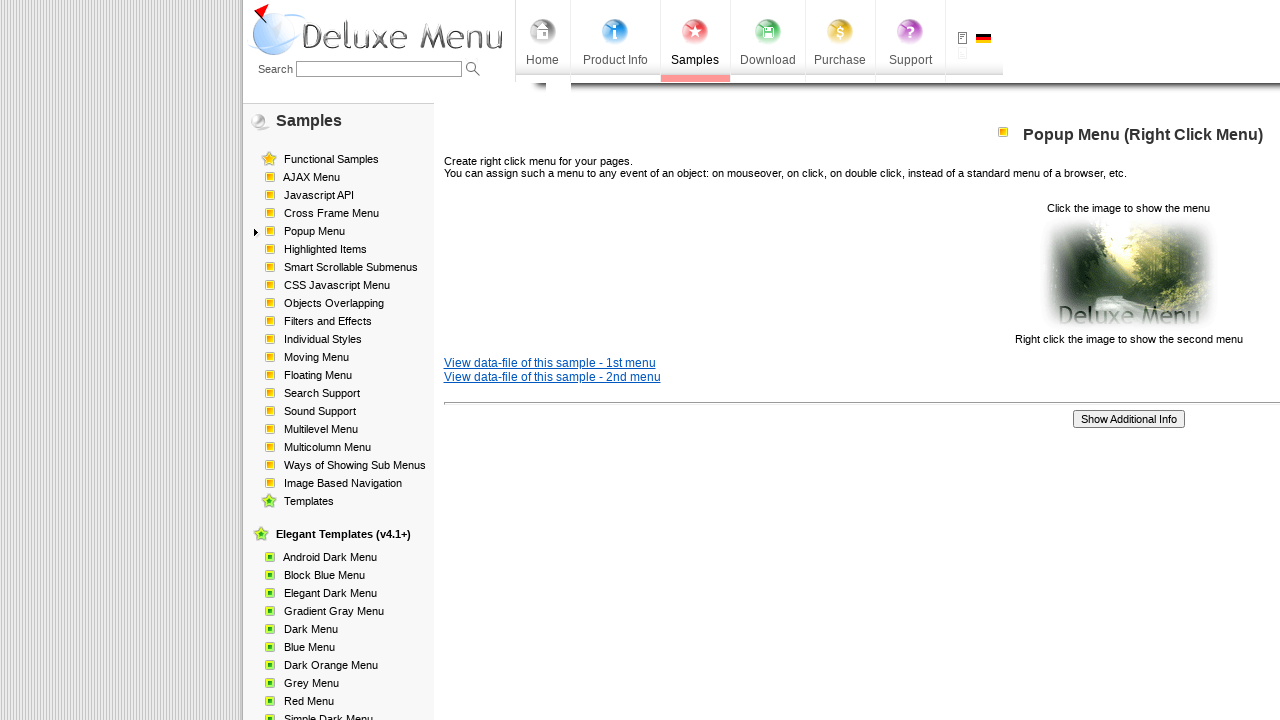

Image element became visible
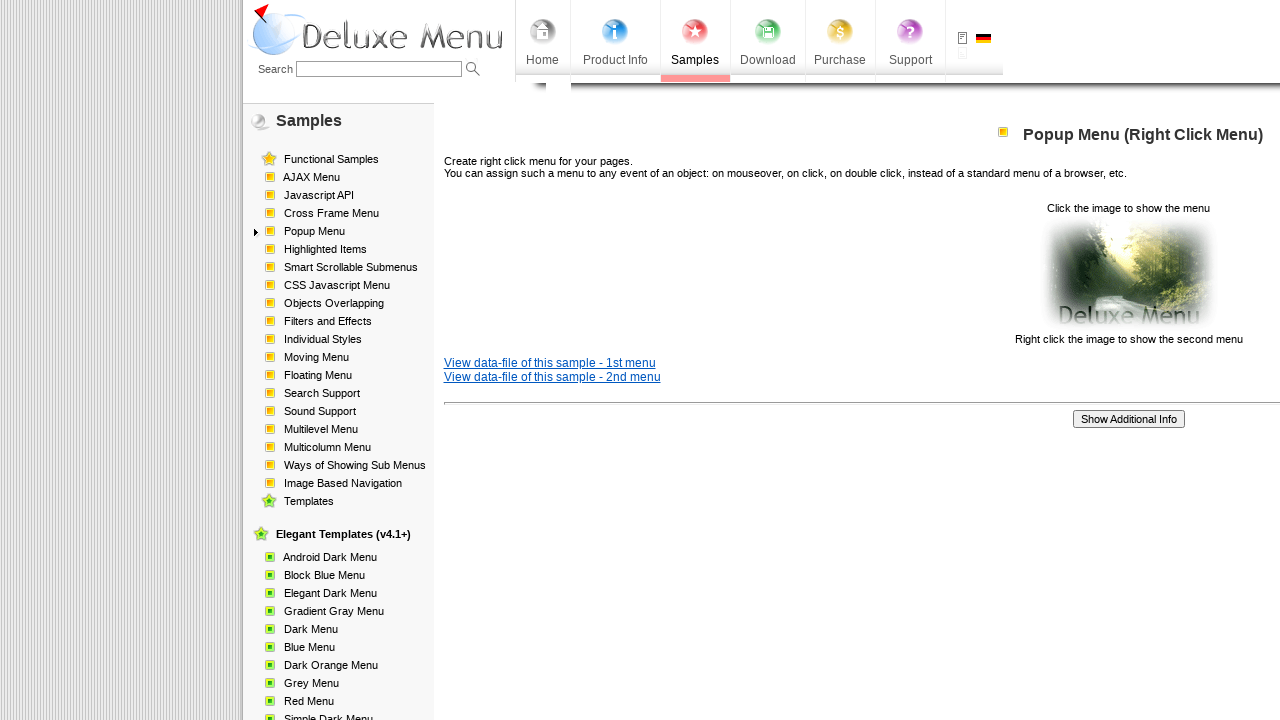

Right-clicked on image element to open context menu at (1128, 274) on xpath=/html/body/div/table/tbody/tr/td[2]/div[2]/table[1]/tbody/tr/td[3]/p[2]/im
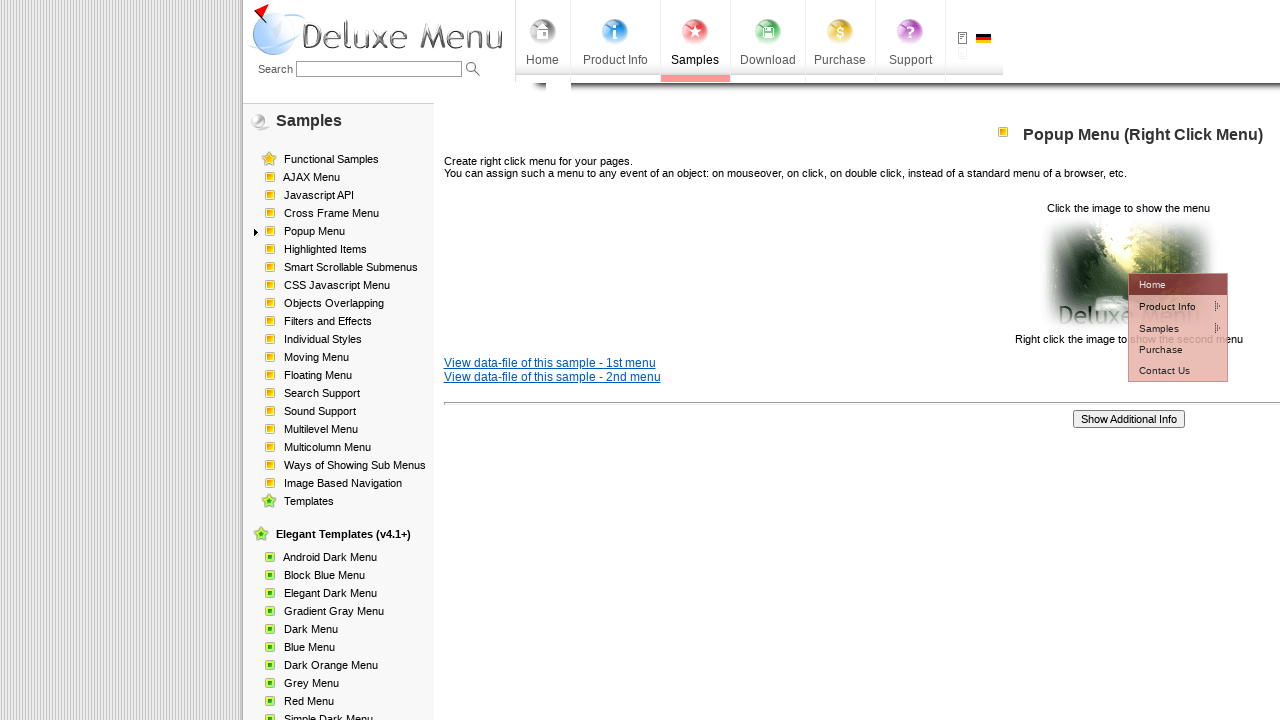

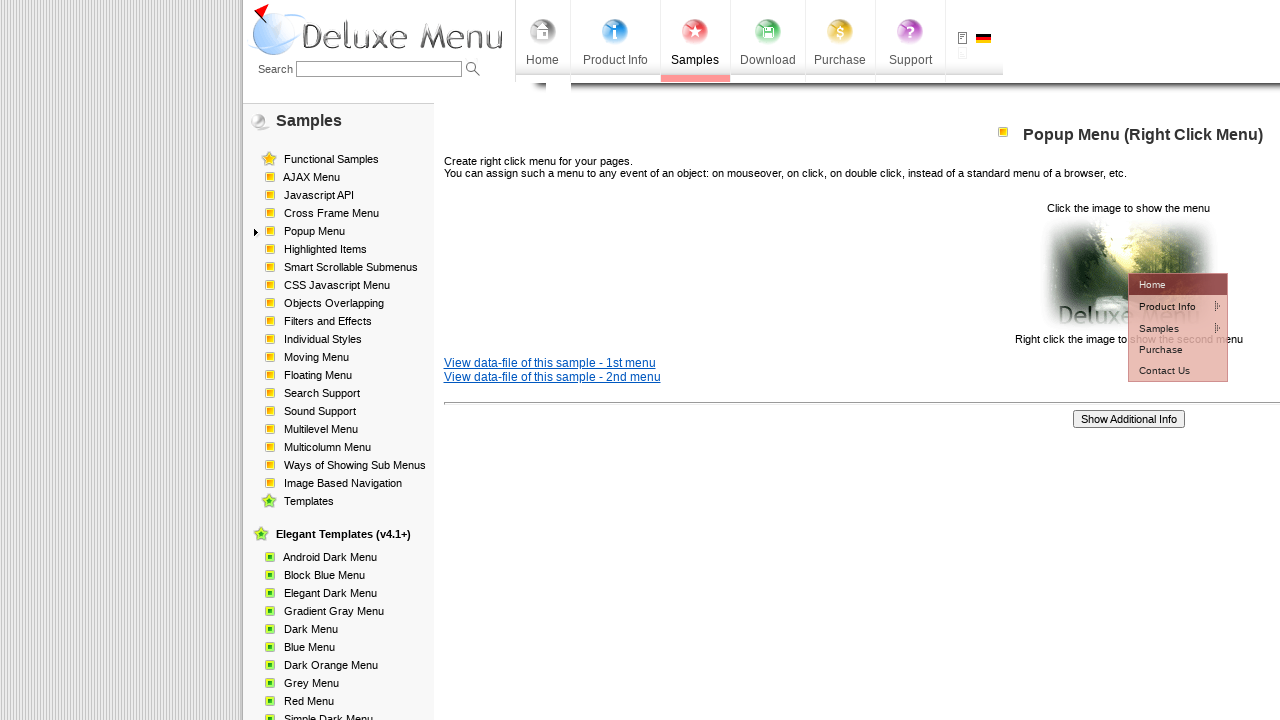